Tests window handling by navigating to OrangeHRM demo site, clicking a link that opens a new window/tab, and switching between windows to verify they opened correctly.

Starting URL: https://opensource-demo.orangehrmlive.com/

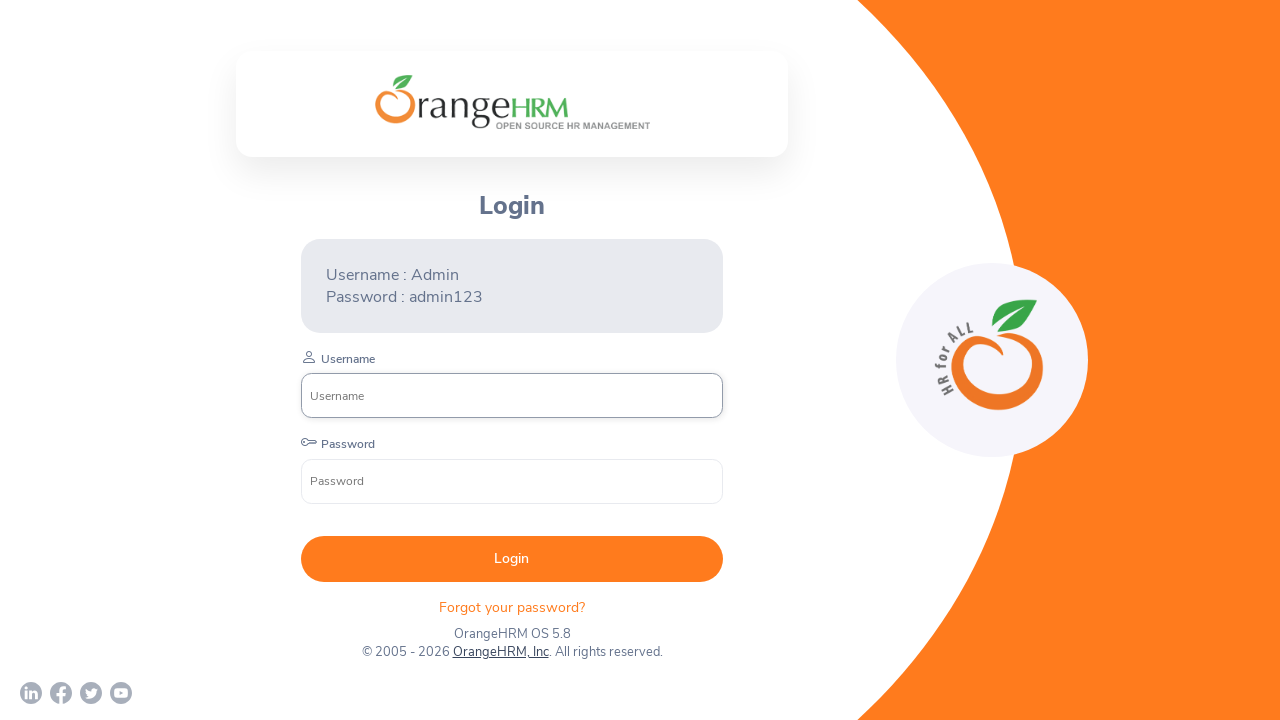

Waited for OrangeHRM demo site to load (networkidle)
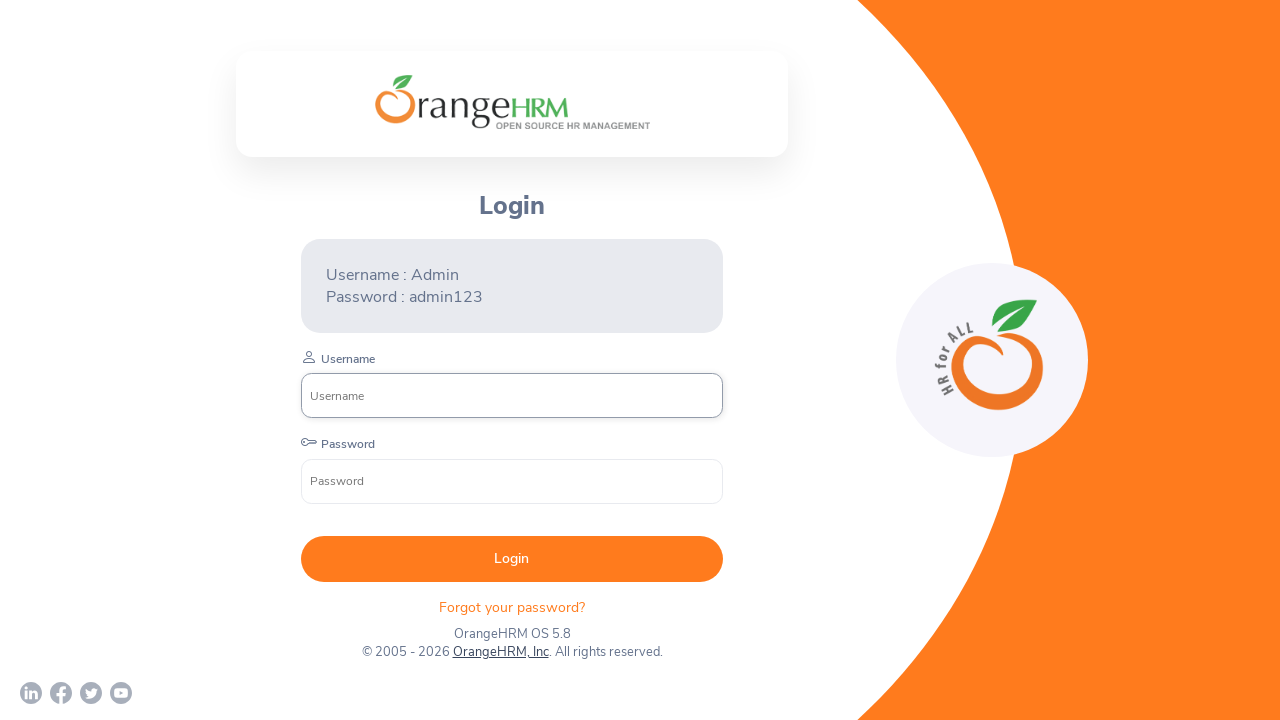

Clicked OrangeHRM, Inc link which opened a new window/tab at (500, 652) on xpath=//a[text()='OrangeHRM, Inc']
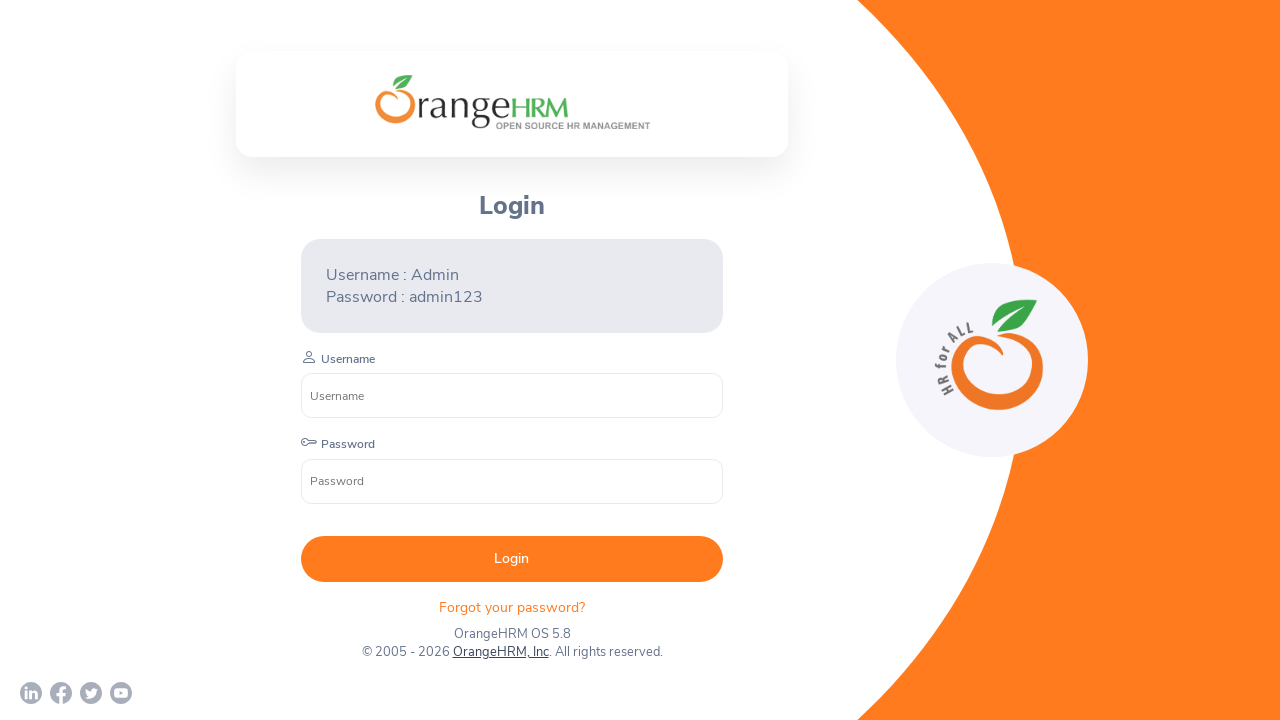

Captured the new page/window that was opened
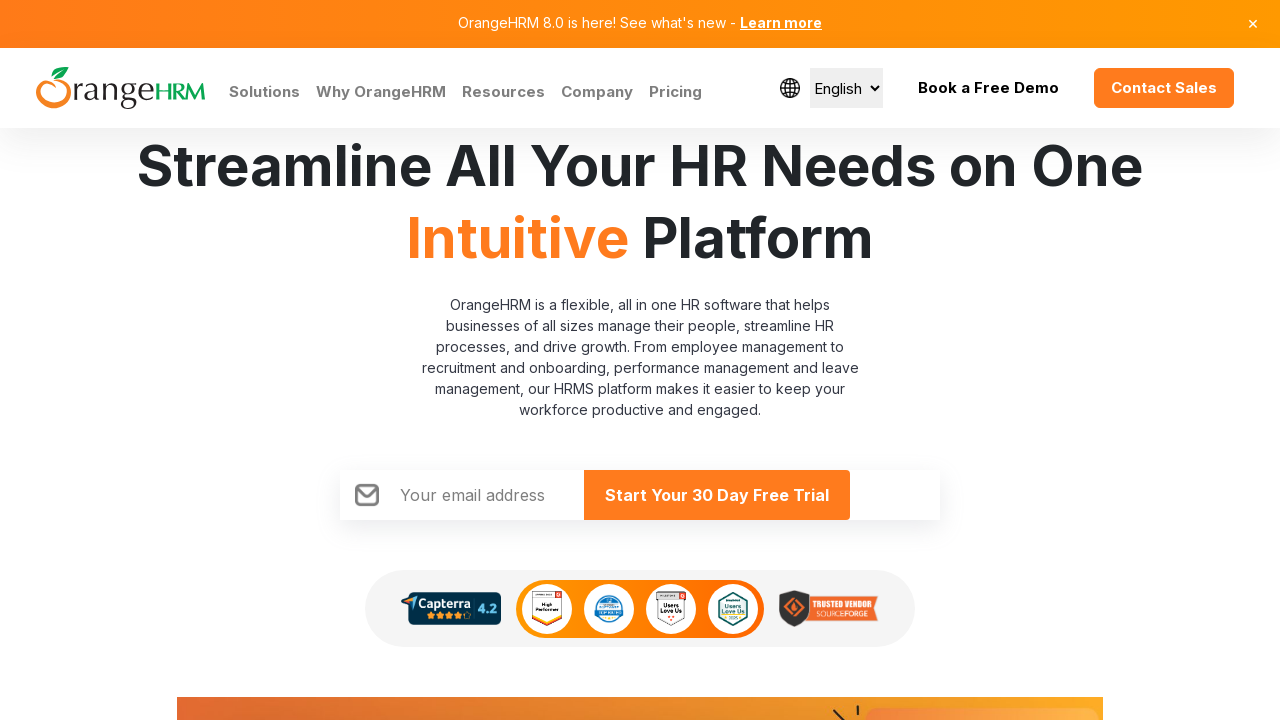

Waited for new page to load (networkidle)
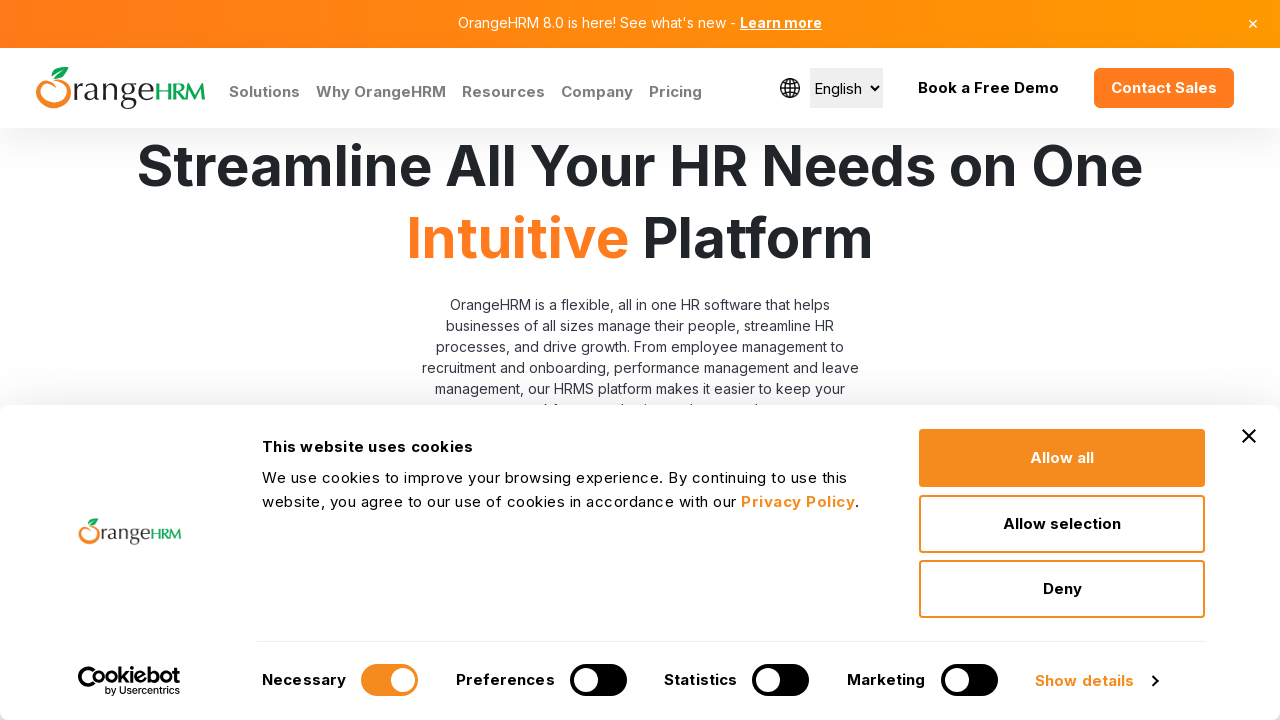

Retrieved all pages from browser context
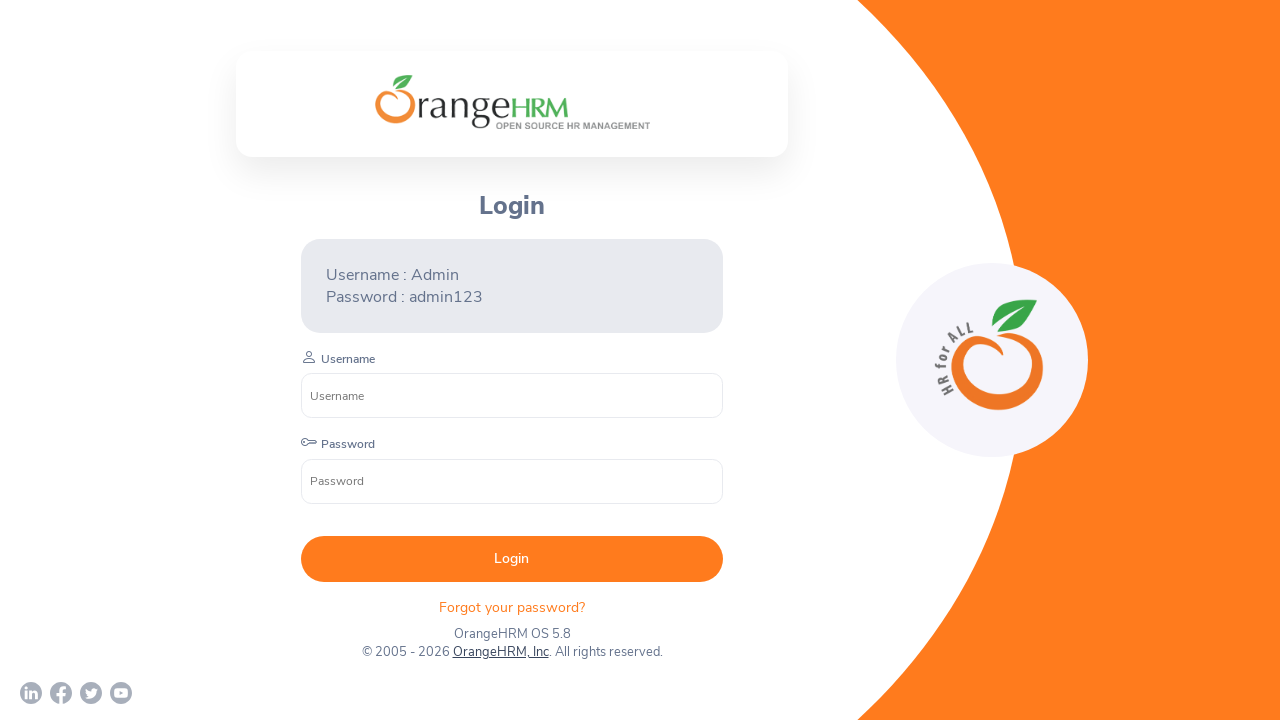

Retrieved page title: OrangeHRM
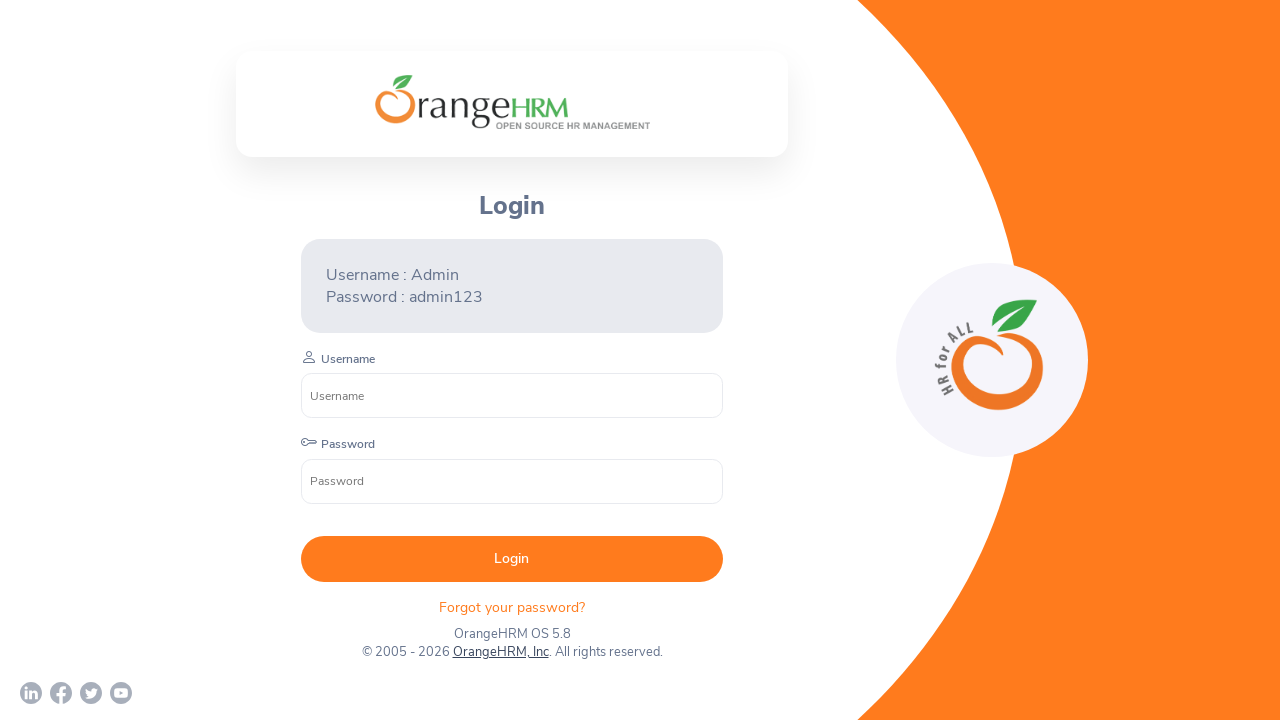

Retrieved page title: Human Resources Management Software | HRMS | OrangeHRM
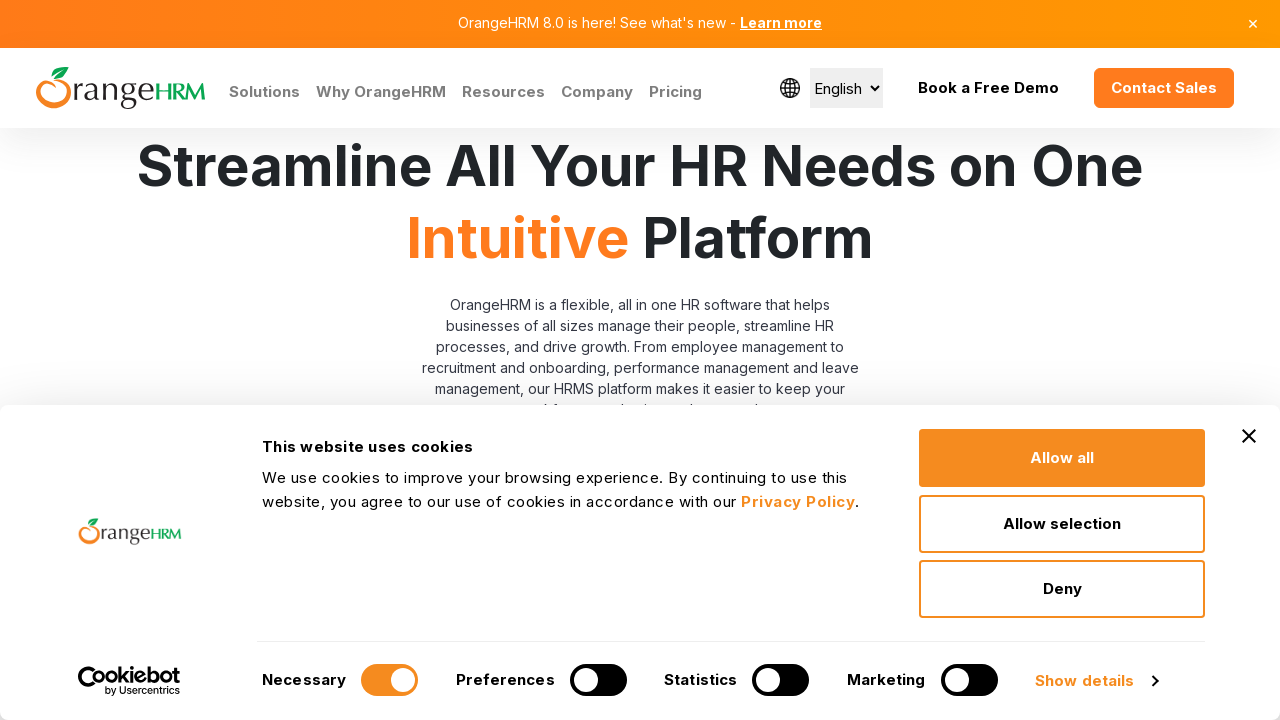

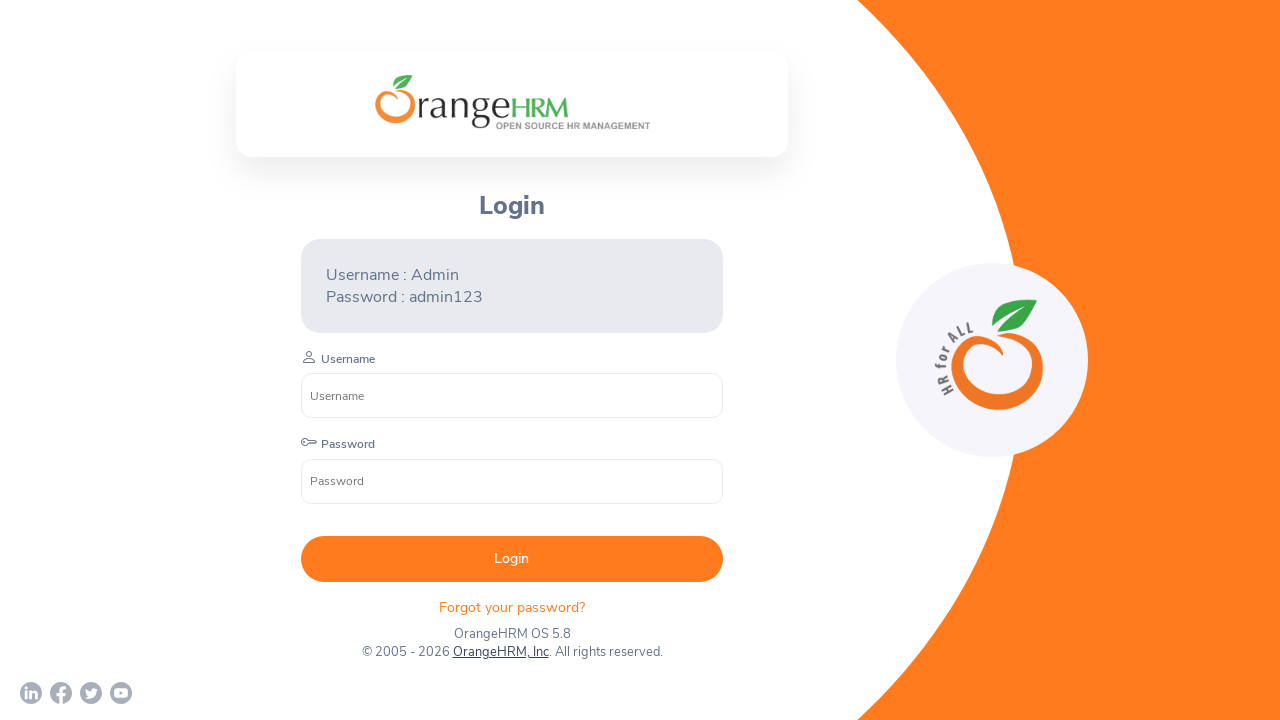